Tests the context menu functionality by navigating to the context menu page, right-clicking on the designated area to trigger a context menu, and verifying the alert message that appears.

Starting URL: https://the-internet.herokuapp.com/

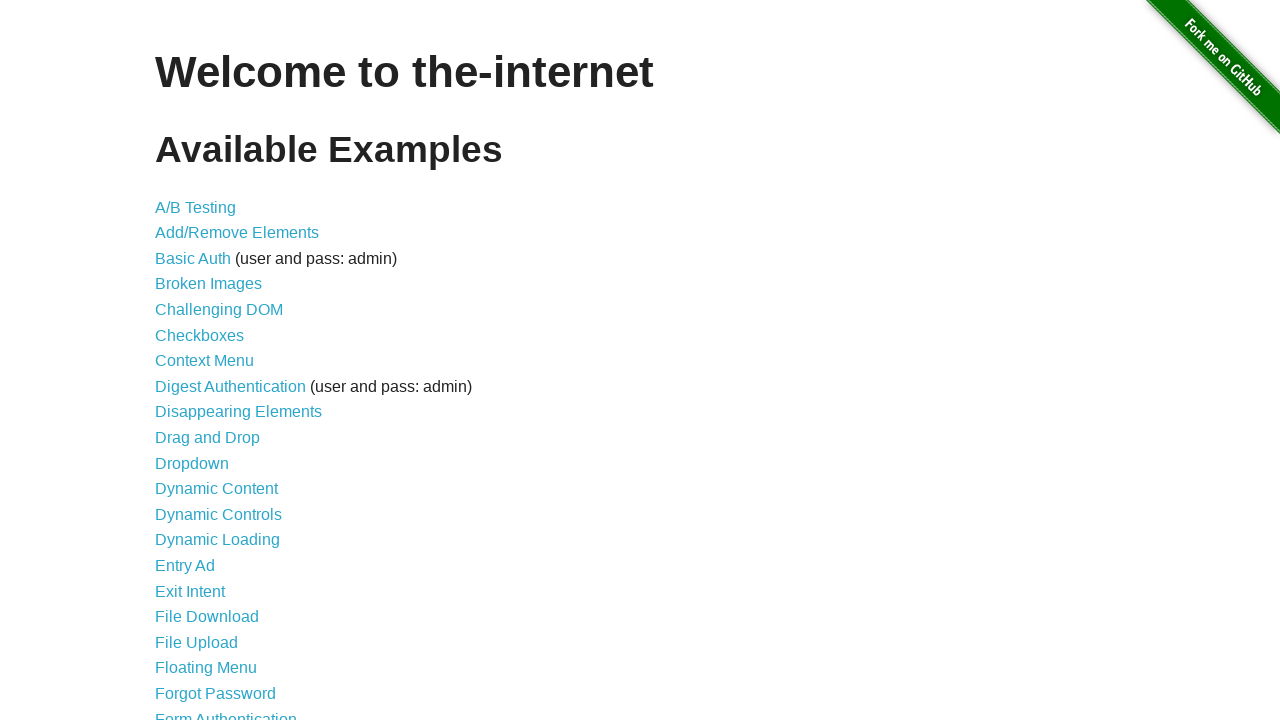

Clicked on Context Menu link from home page at (204, 361) on a[href='/context_menu']
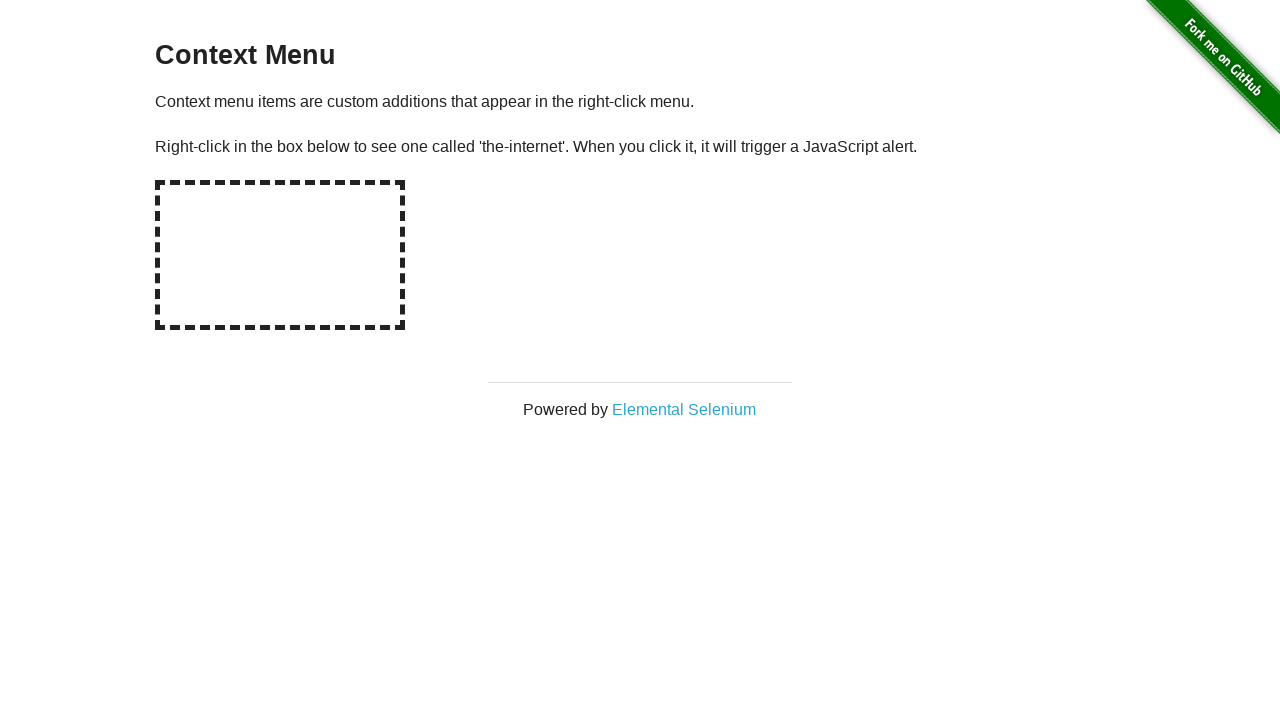

Context menu page loaded and #hot-spot element is visible
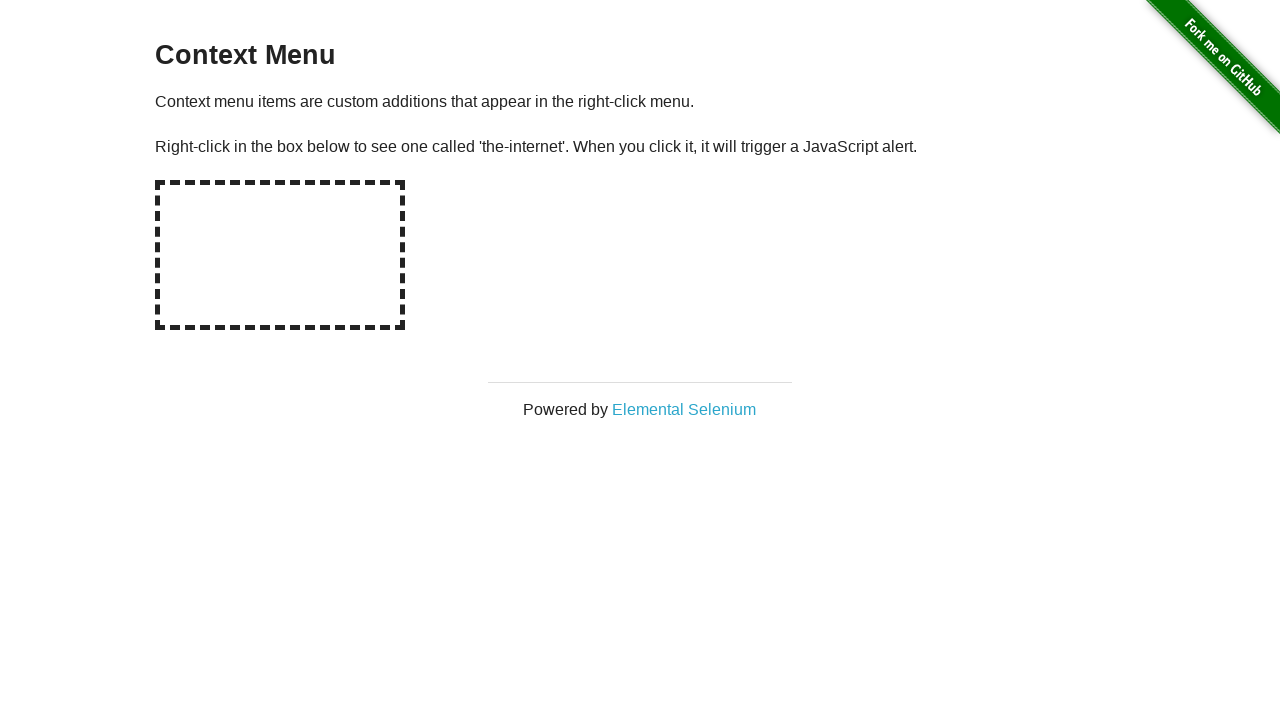

Right-clicked on the context menu area at (280, 255) on #hot-spot
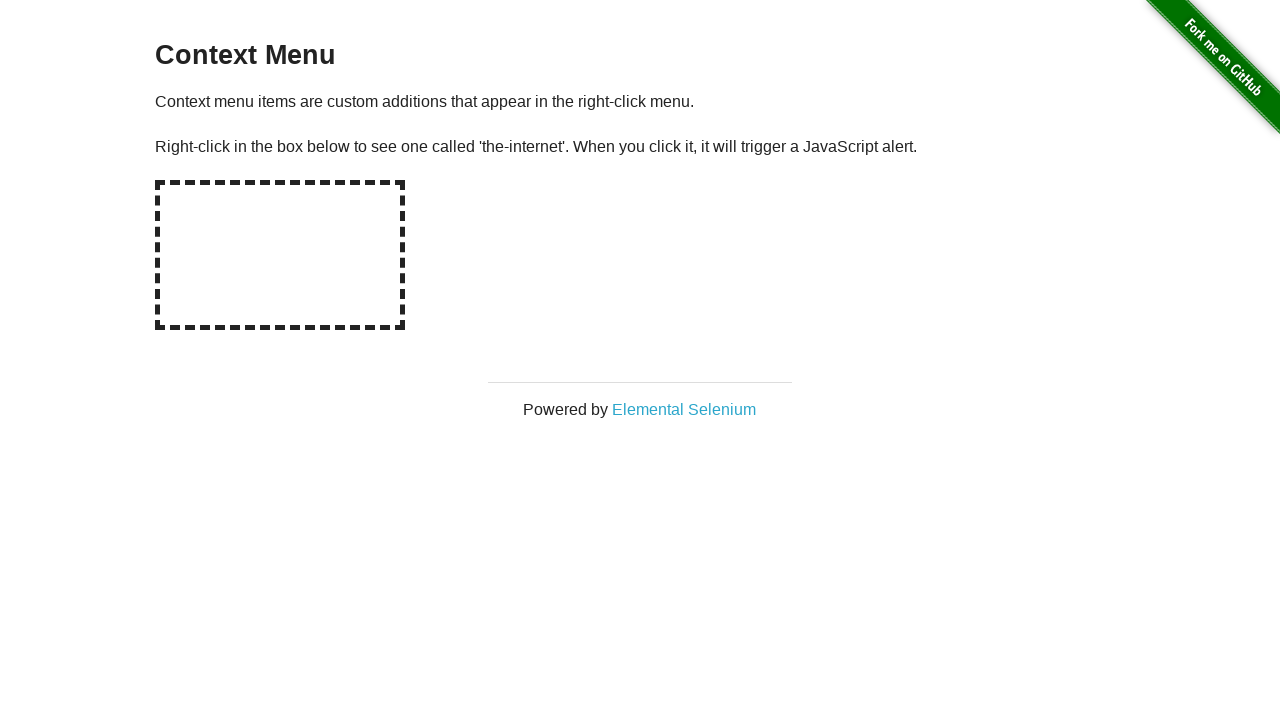

Set up dialog handler to capture and accept alert messages
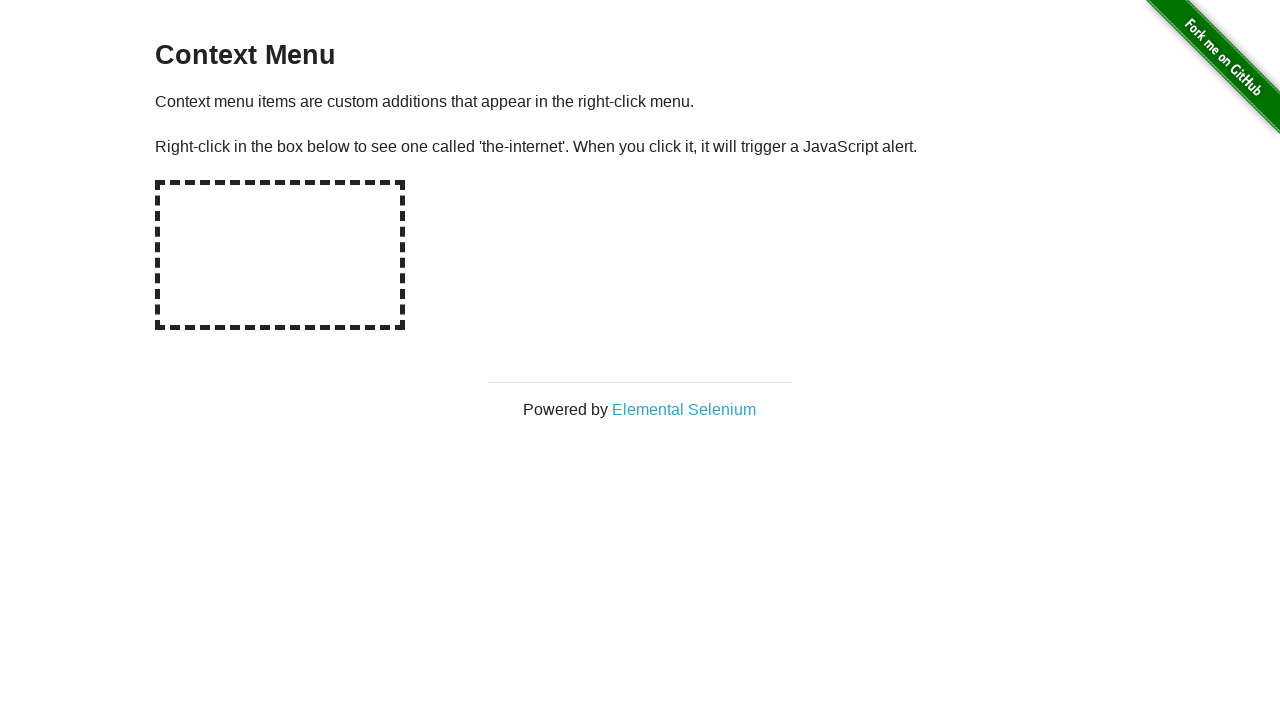

Right-clicked on context menu area again to trigger the alert dialog at (280, 255) on #hot-spot
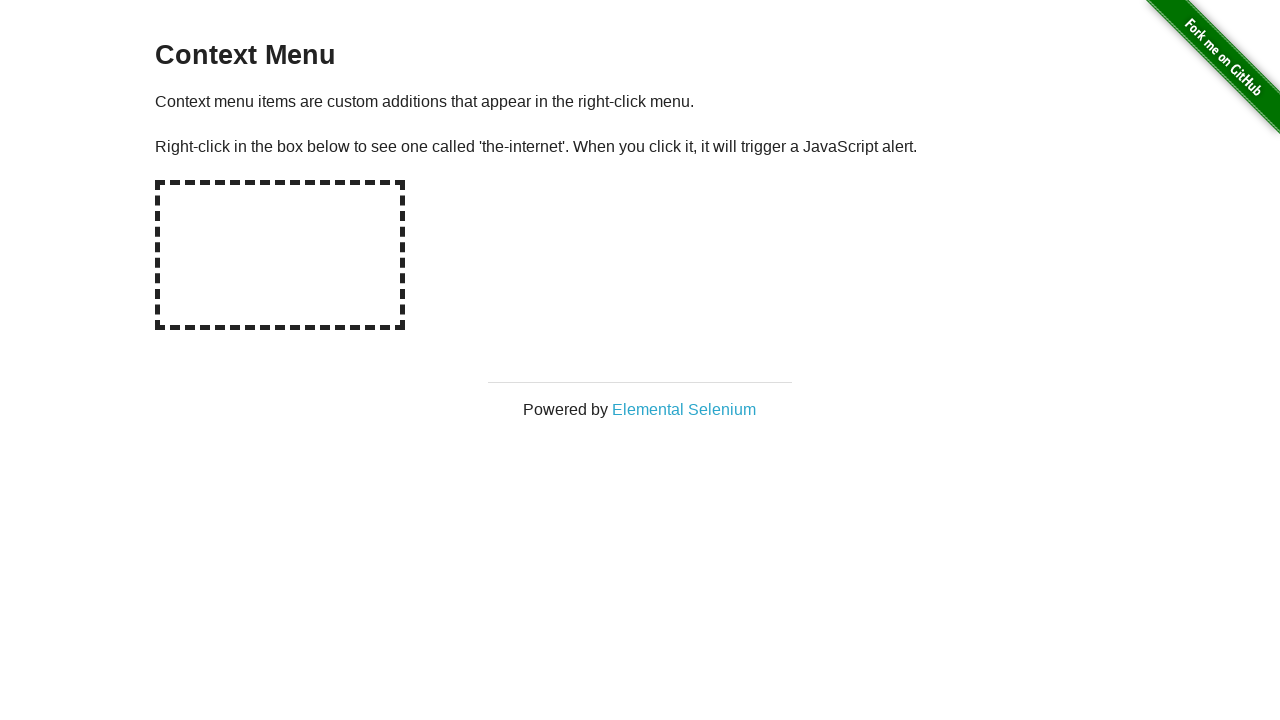

Waited 500ms for dialog handling to complete
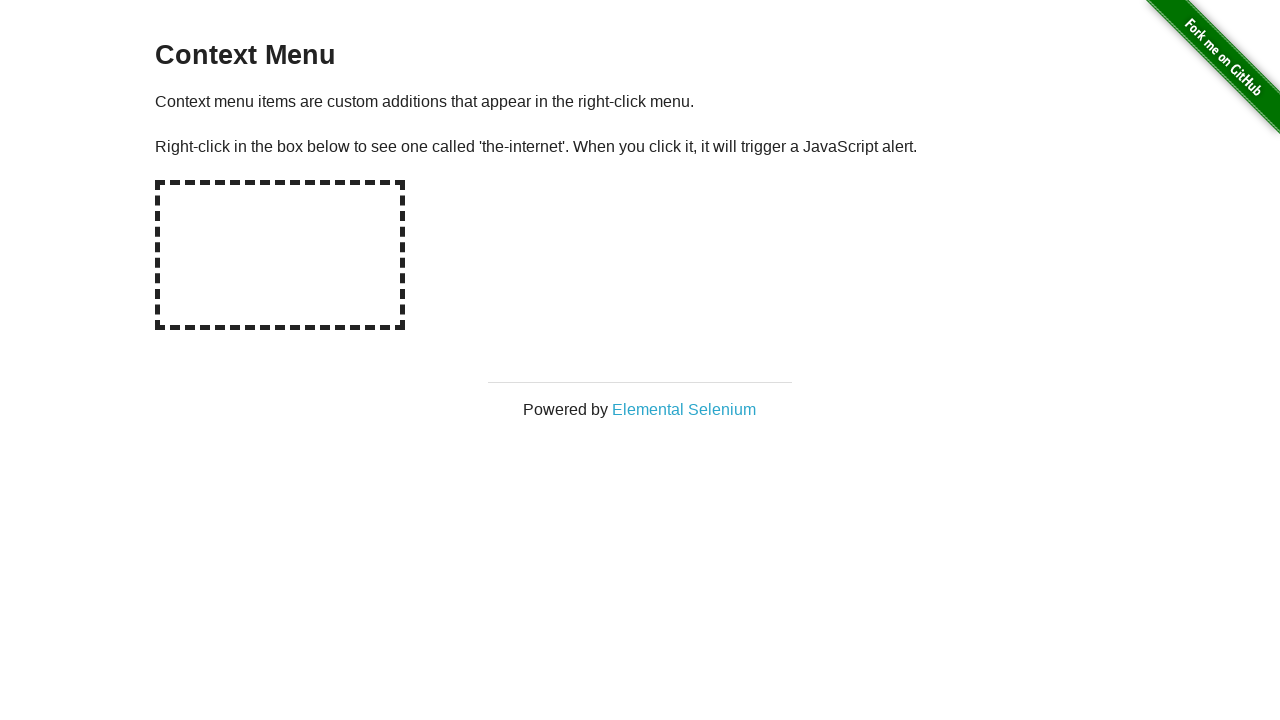

Verified alert message matches expected text: 'You selected a context menu'
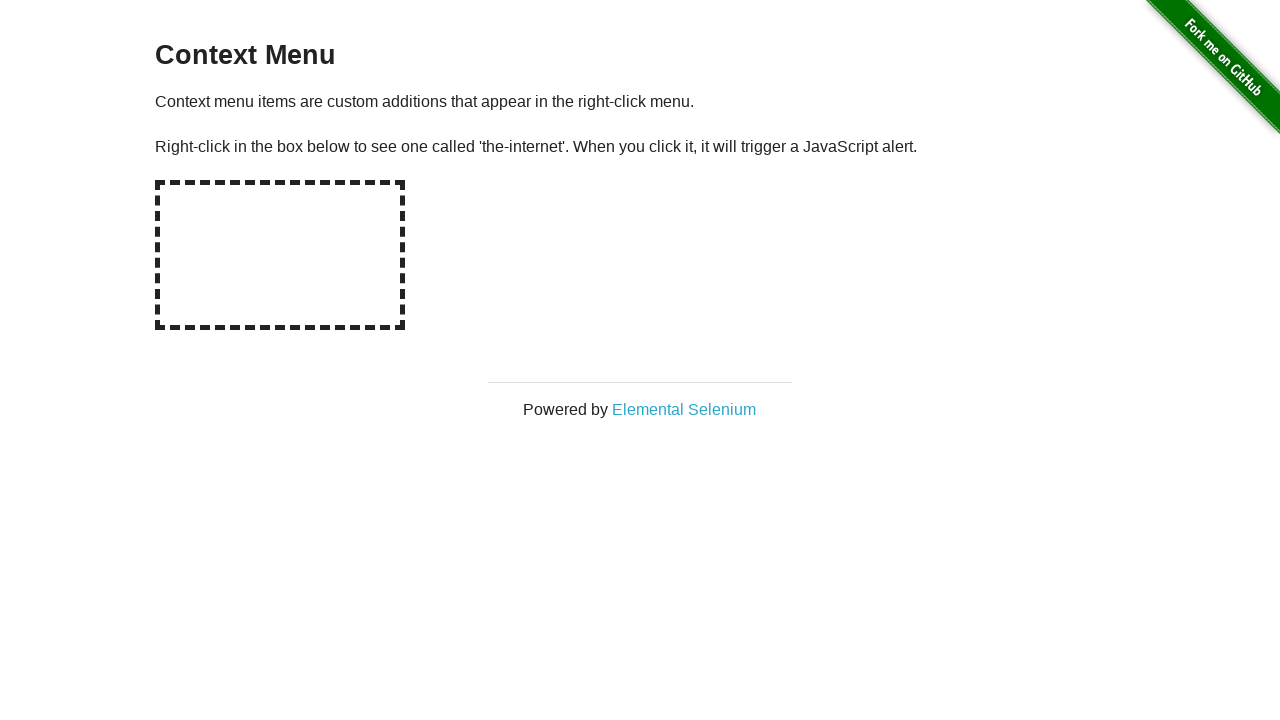

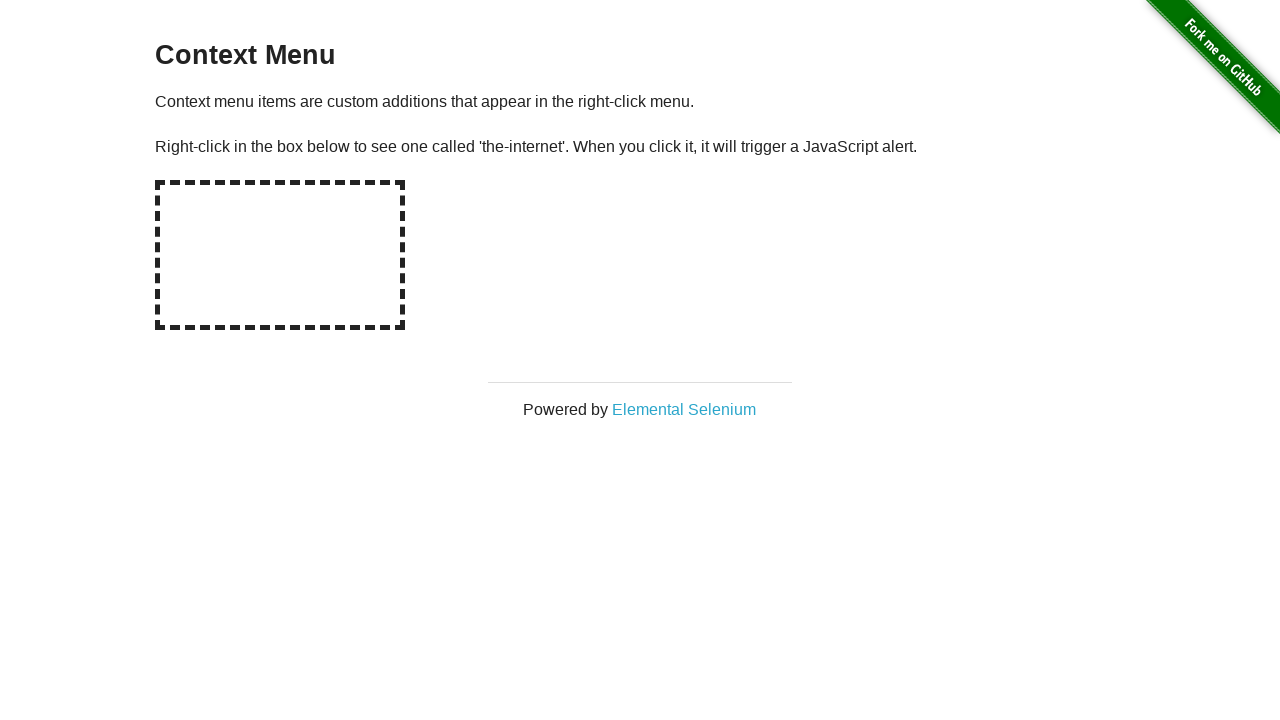